Tests various checkbox interactions on a practice website including basic checkbox, notification checkbox, tri-state checkbox, toggle switch, and multi-select checkbox functionality.

Starting URL: https://leafground.com/checkbox.xhtml

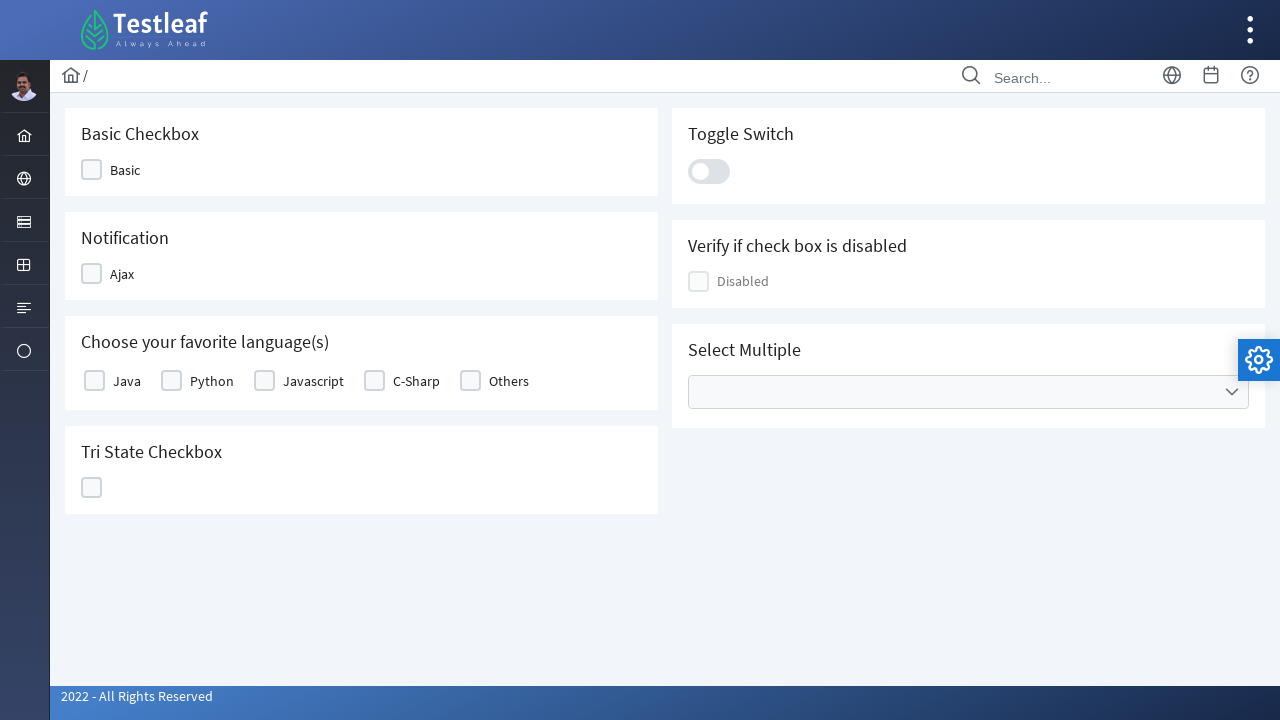

Clicked basic checkbox to select it at (92, 170) on xpath=//h5[text()='Basic Checkbox']/following::div[5]
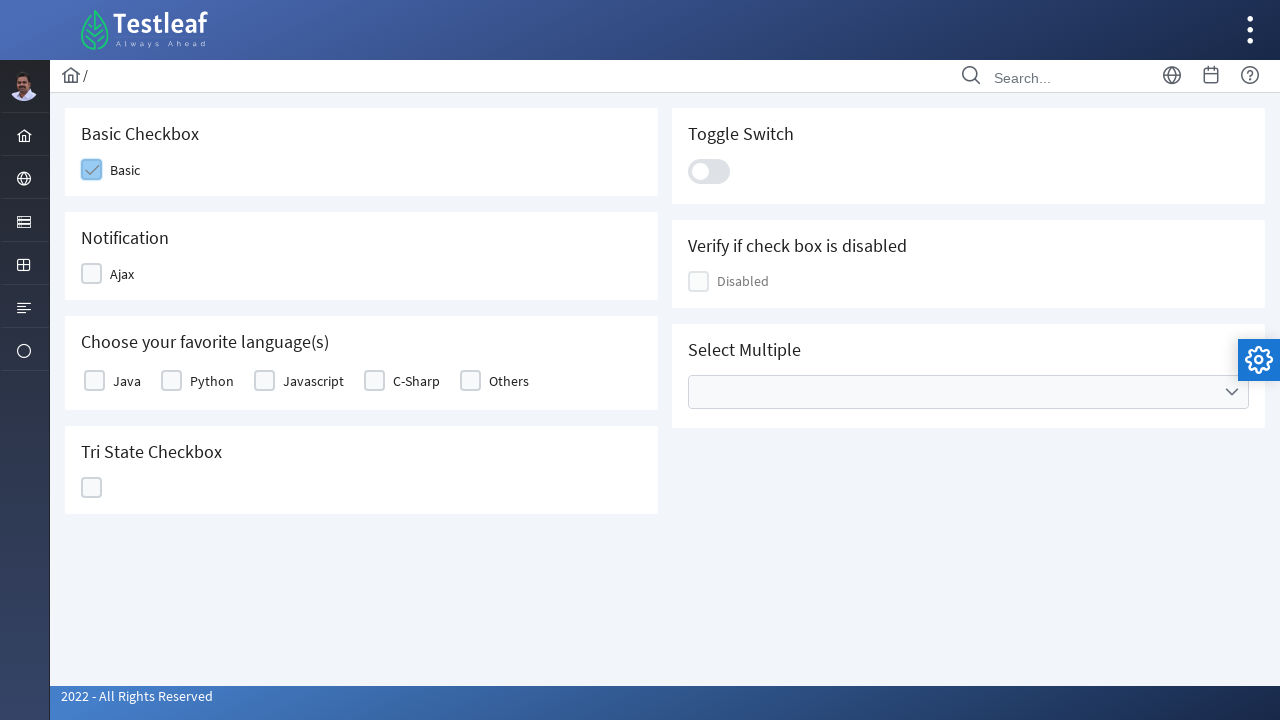

Clicked notification checkbox at (92, 274) on xpath=//h5[text()='Notification']/following::div[5]
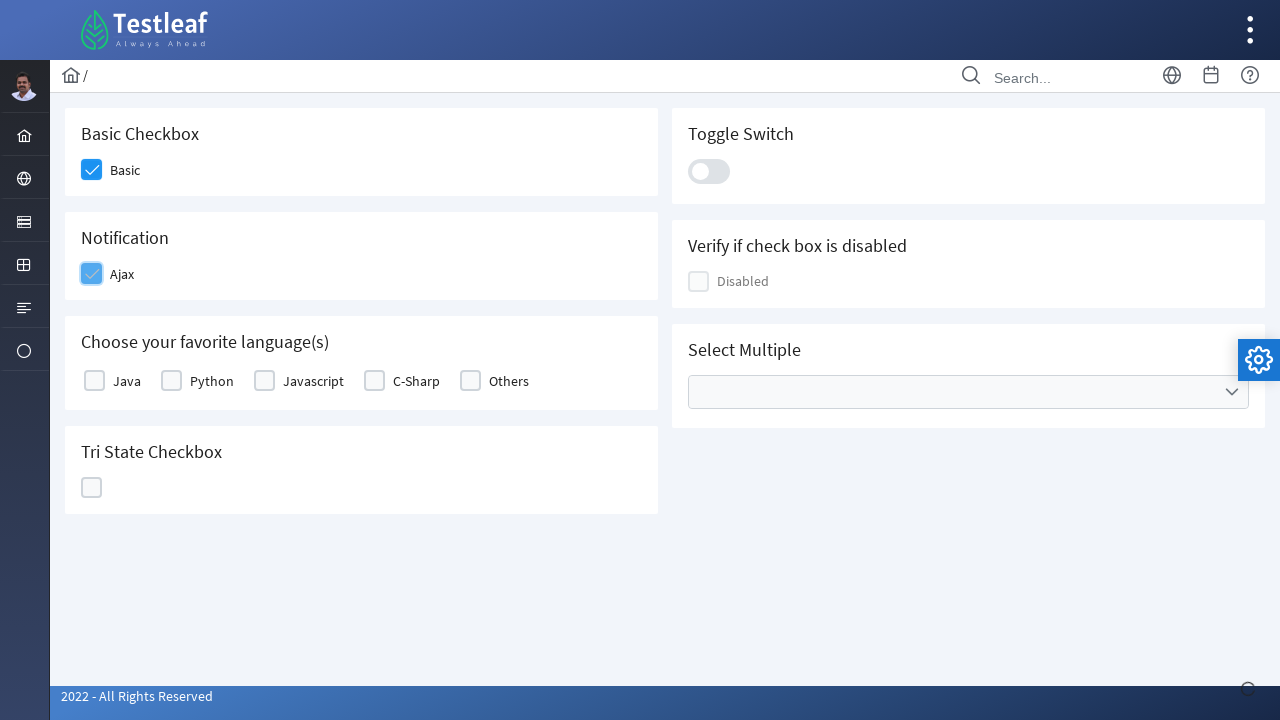

Verified 'Checked' notification message appeared
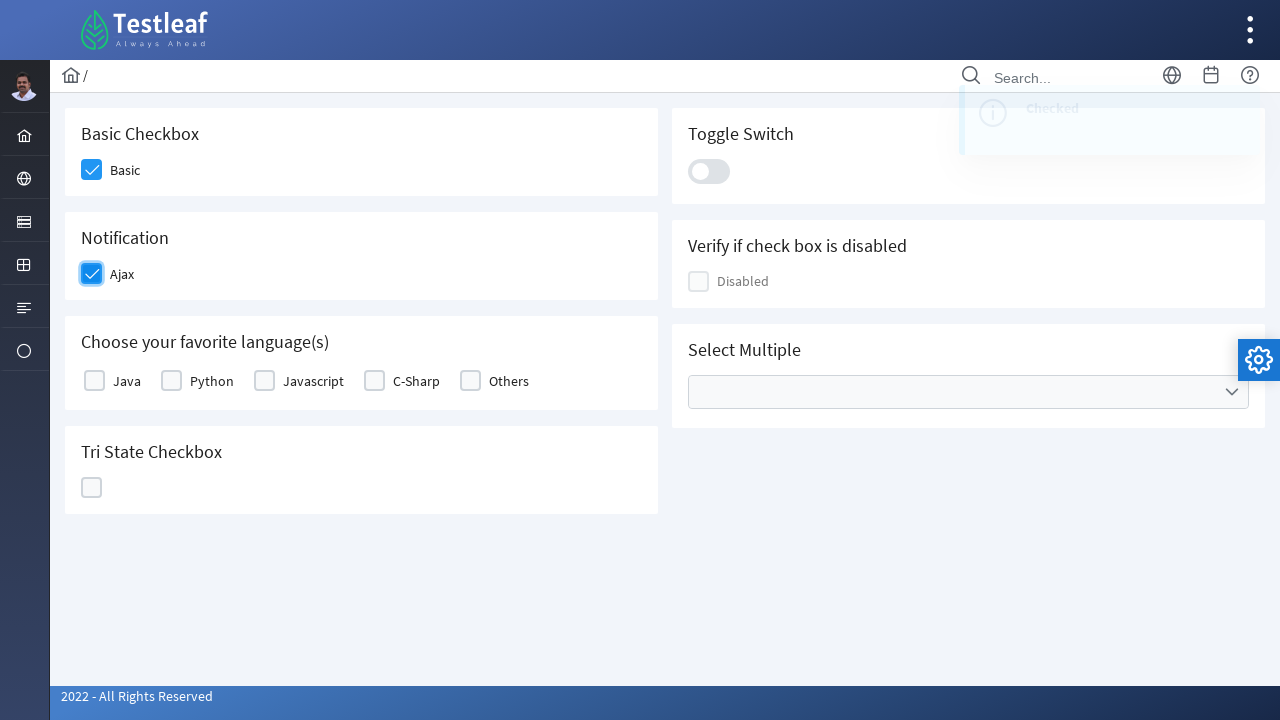

Clicked multi-select checkbox for favorite languages at (94, 381) on xpath=//h5[text()='Choose your favorite language(s)']/following::div[5]
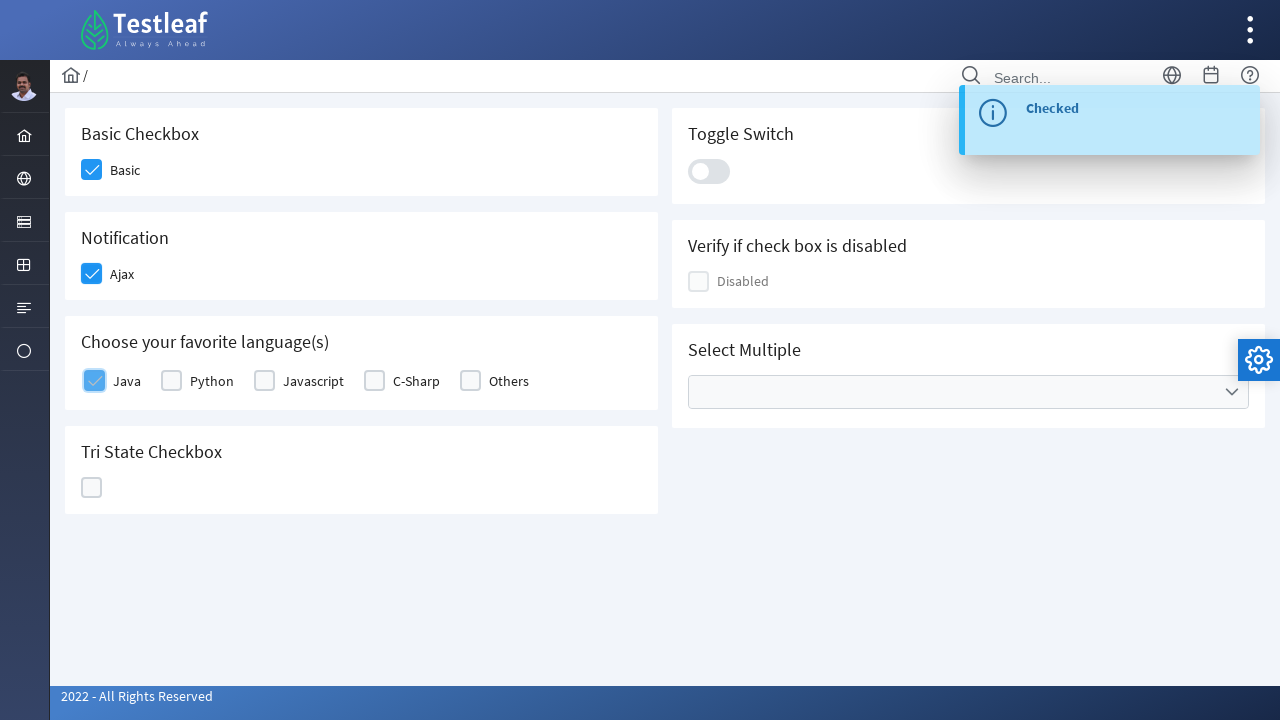

Selected a language option from tri-state checkbox at (92, 488) on xpath=//div[contains(@id,'ajaxTriState')]/div[2]
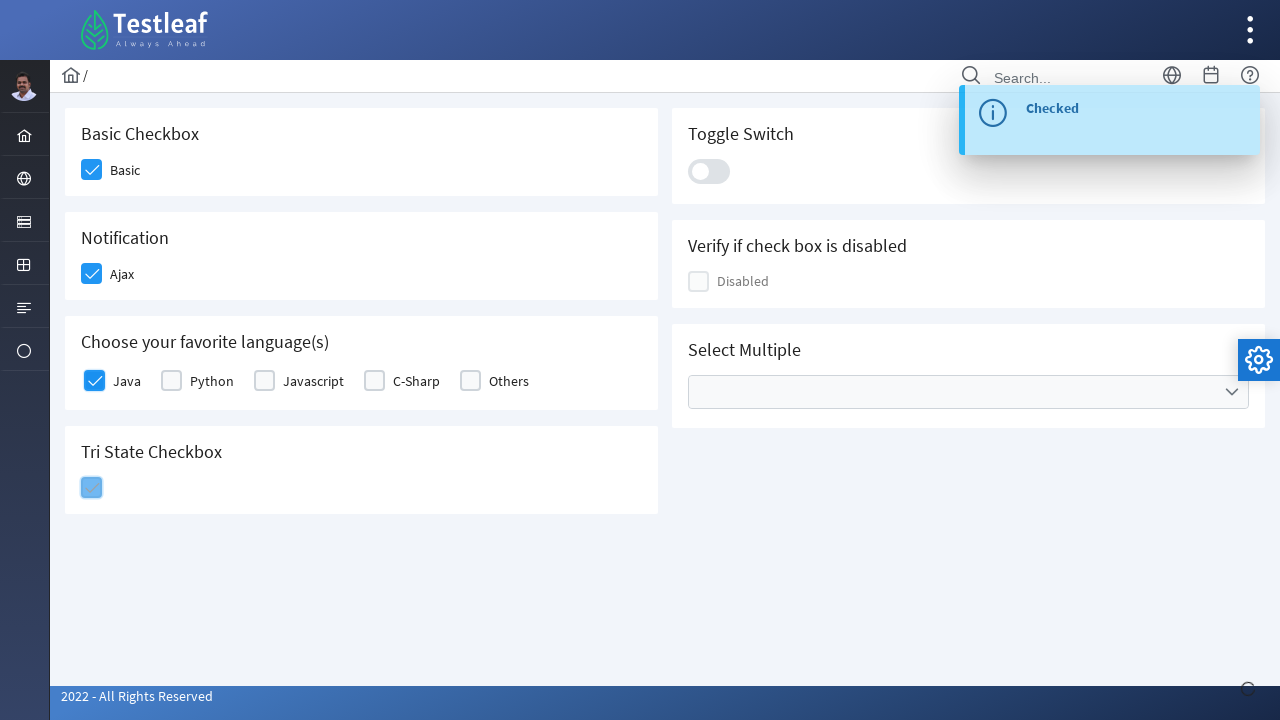

Verified 'State has been changed' notification appeared
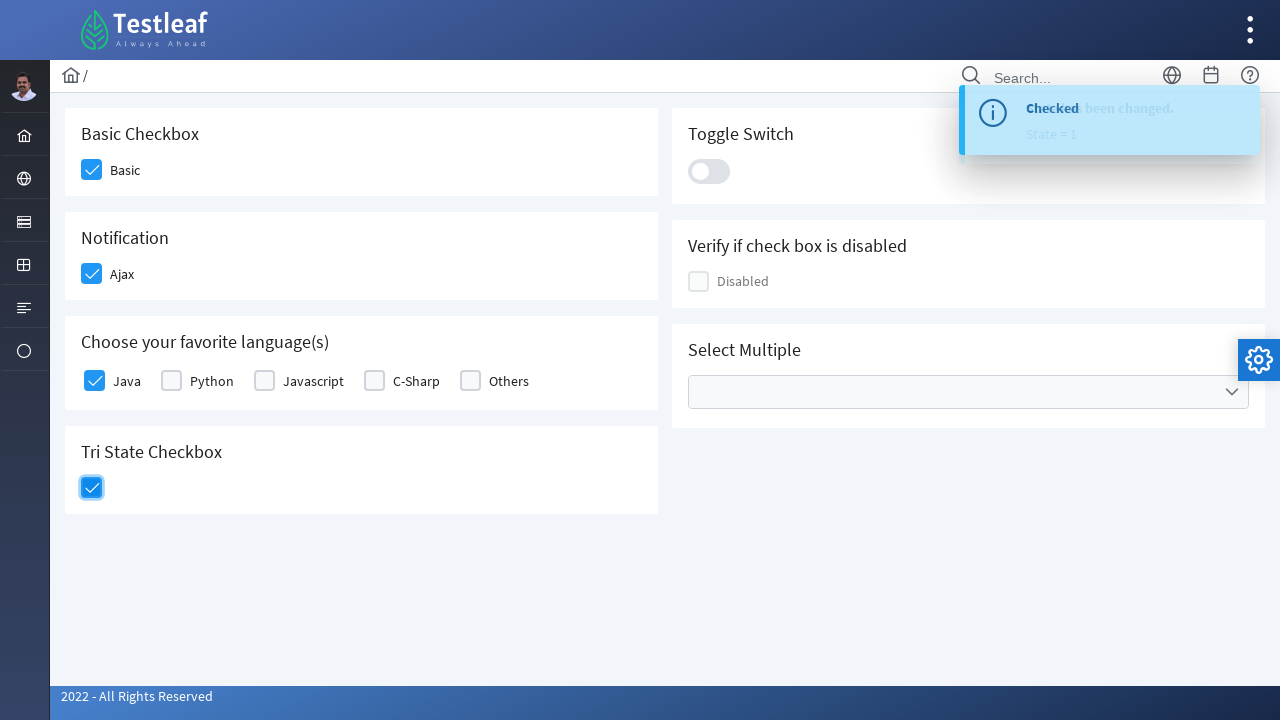

Clicked tri-state checkbox to change its state at (92, 488) on xpath=//h5[text()='Tri State Checkbox']//following::div[contains(@class,'ui-chkb
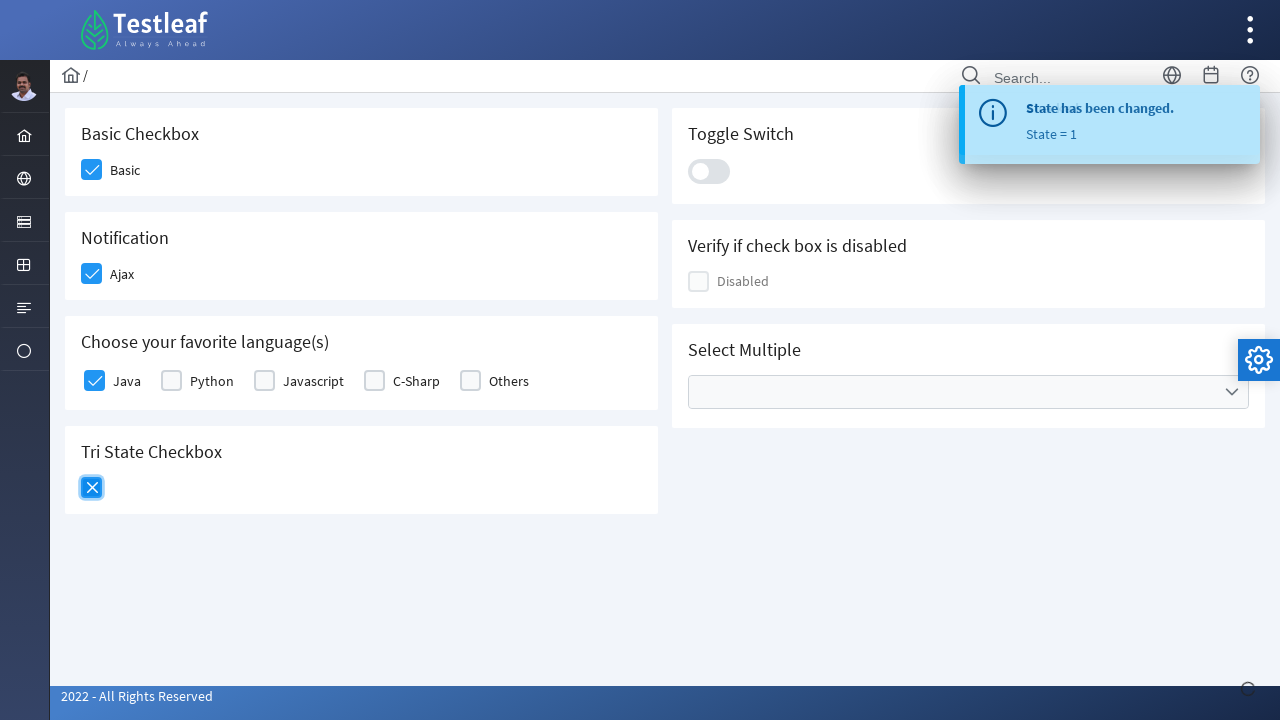

Verified tri-state checkbox state change notification
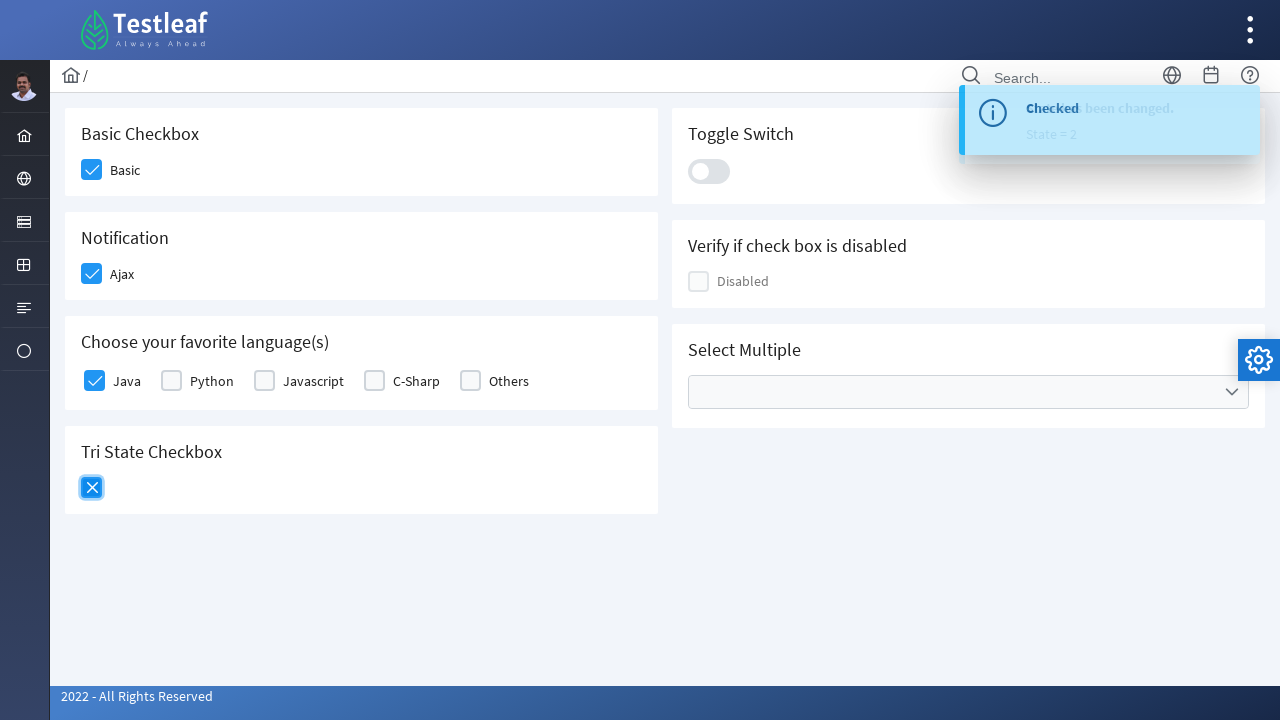

Clicked toggle switch to enable it at (709, 171) on .ui-toggleswitch-slider
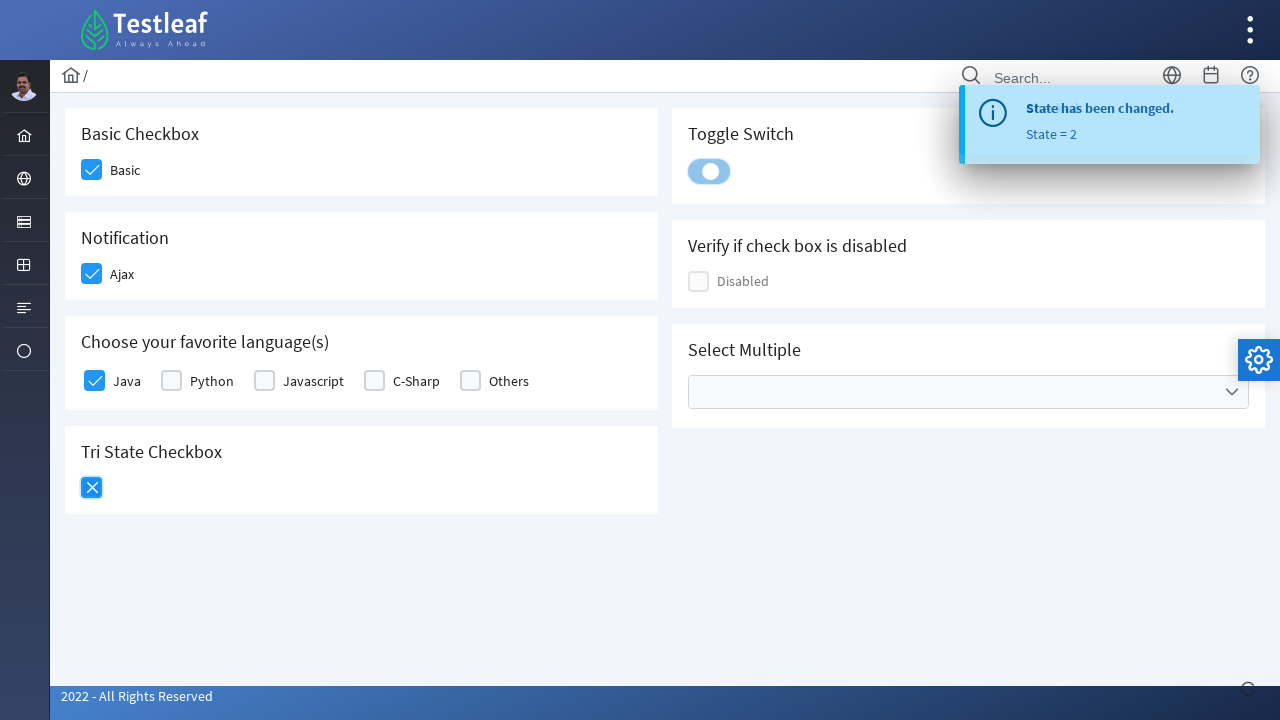

Verified toggle switch 'Checked' notification appeared
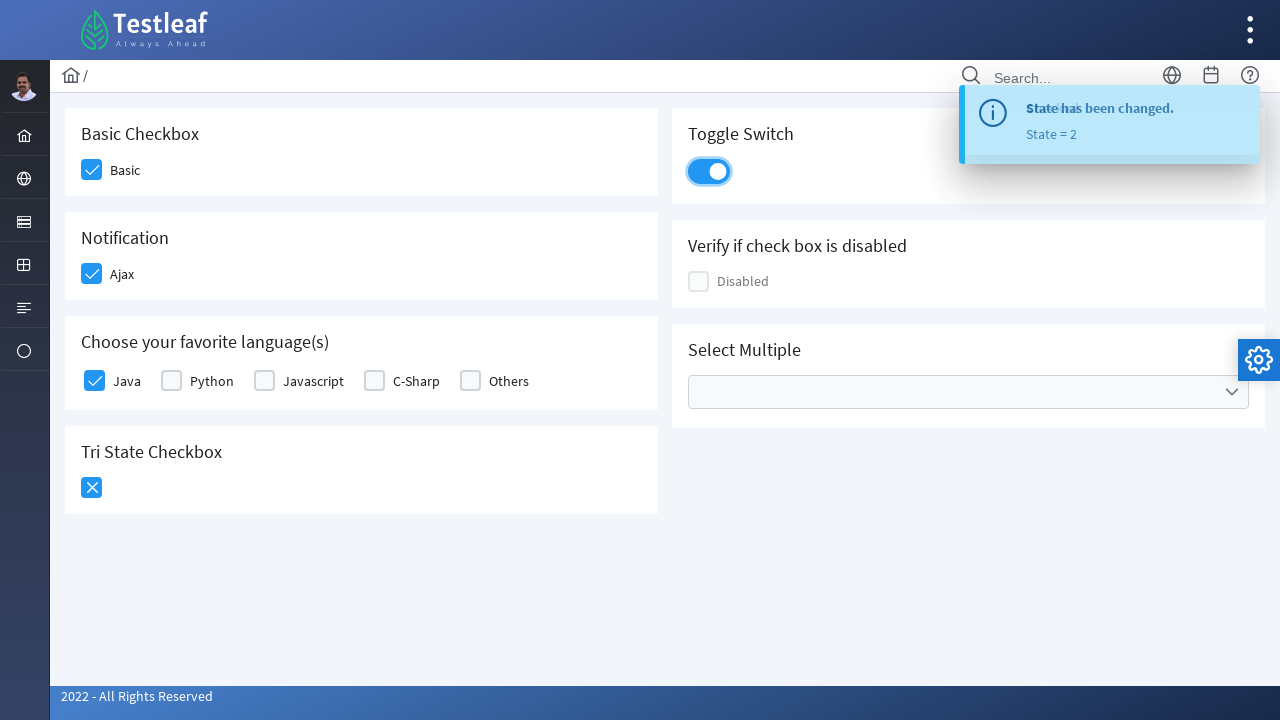

Verified disabled checkbox element is present
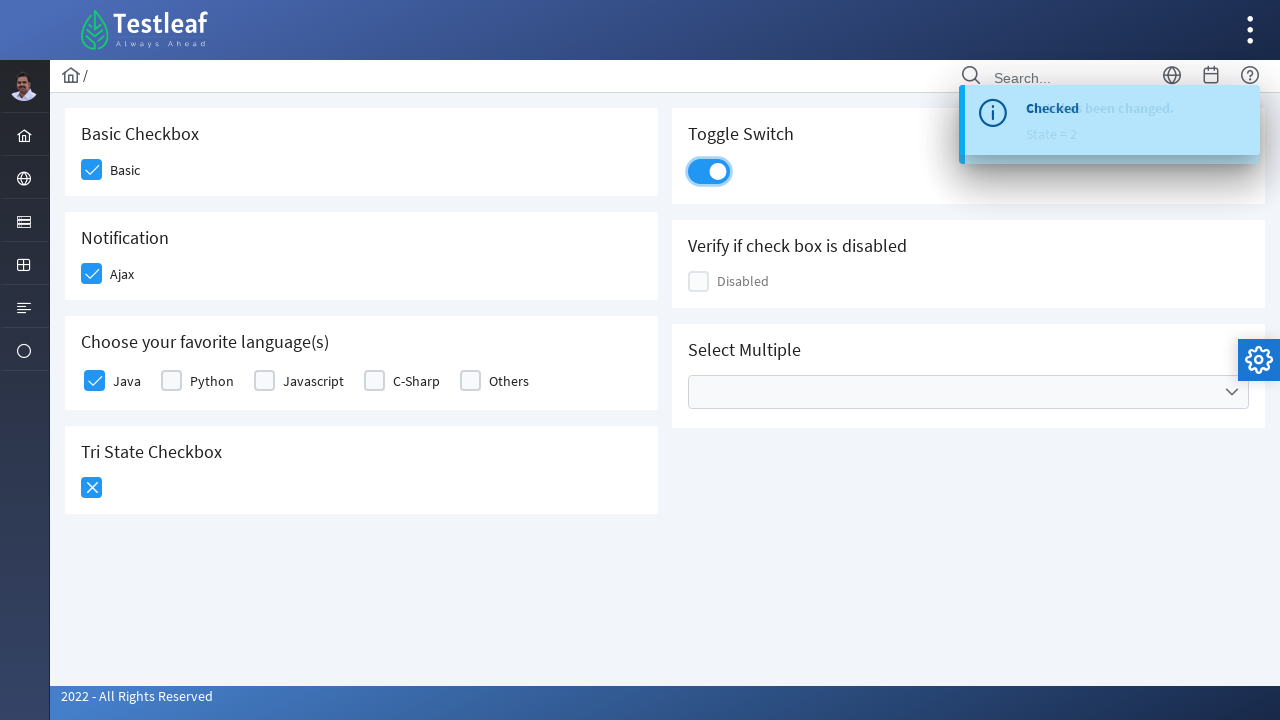

Opened multi-select dropdown menu at (968, 392) on xpath=//h5[text()='Select Multiple']/following::div[@aria-haspopup='listbox']
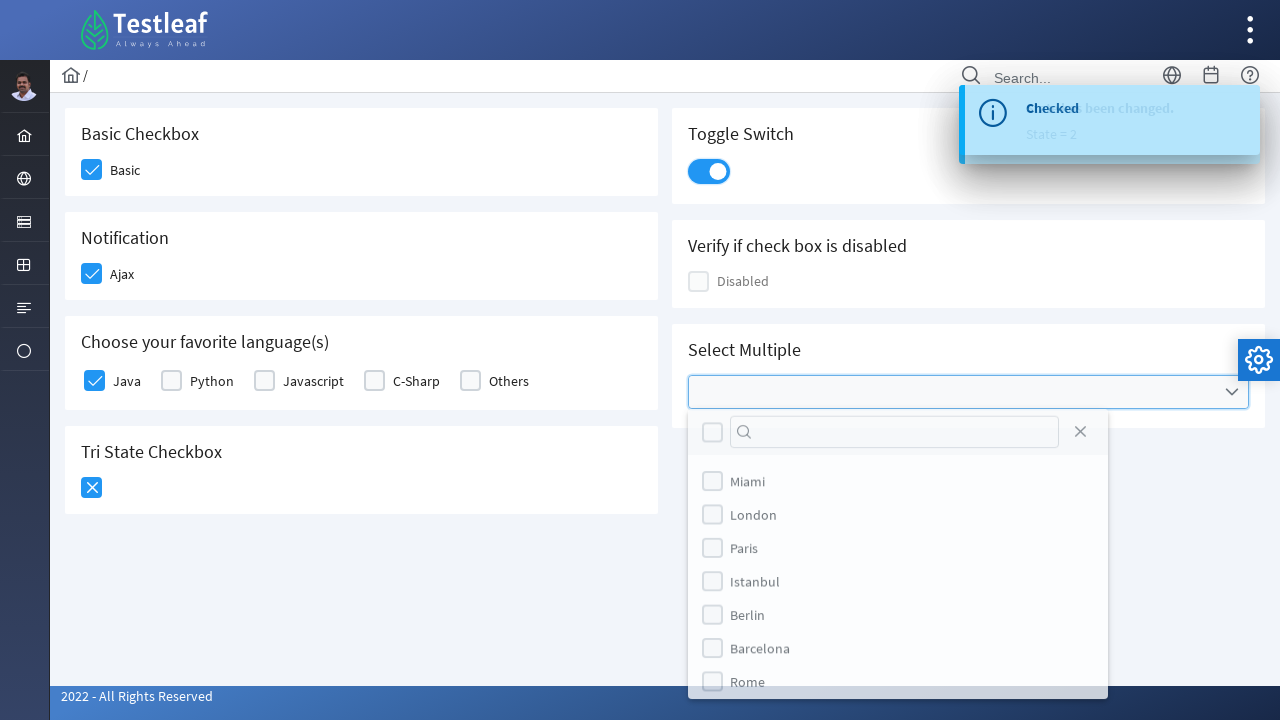

Selected first option from multi-select dropdown at (712, 484) on xpath=//li[contains(@class,'ui-selectcheckboxmenu-unchecked')][1]/div
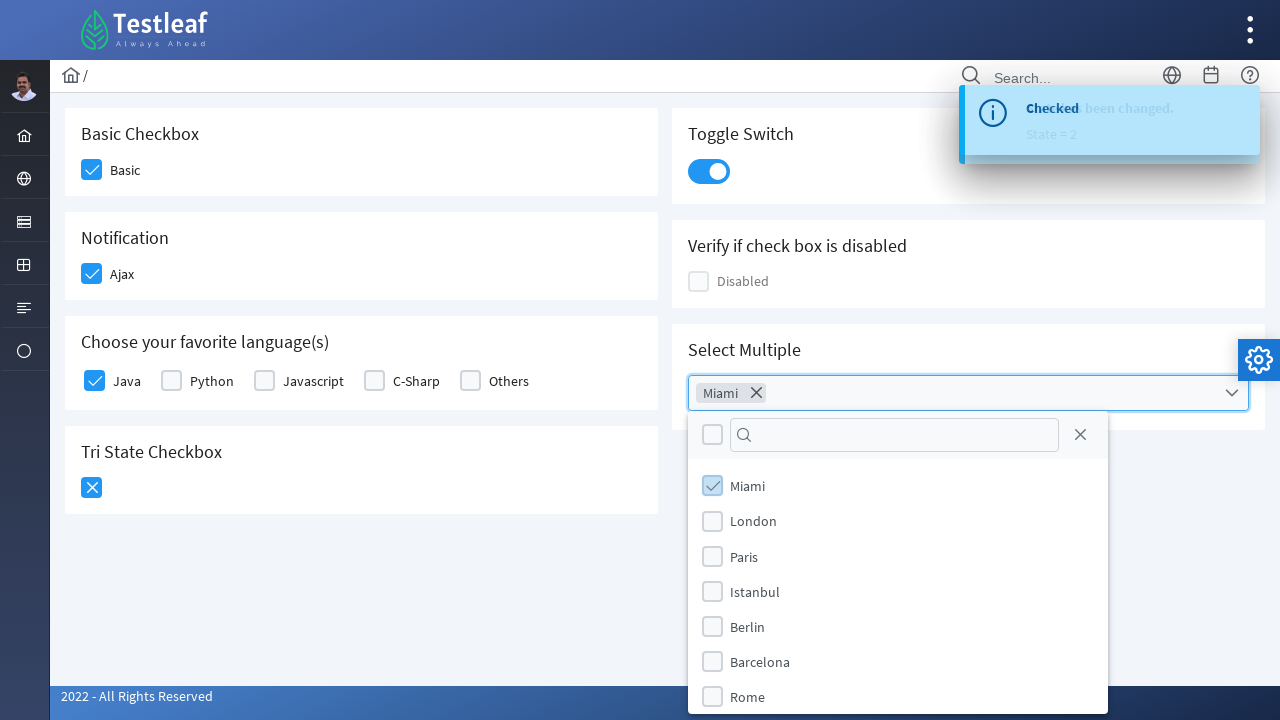

Selected second option from multi-select dropdown at (712, 556) on xpath=//li[contains(@class,'ui-selectcheckboxmenu-unchecked')][2]/div
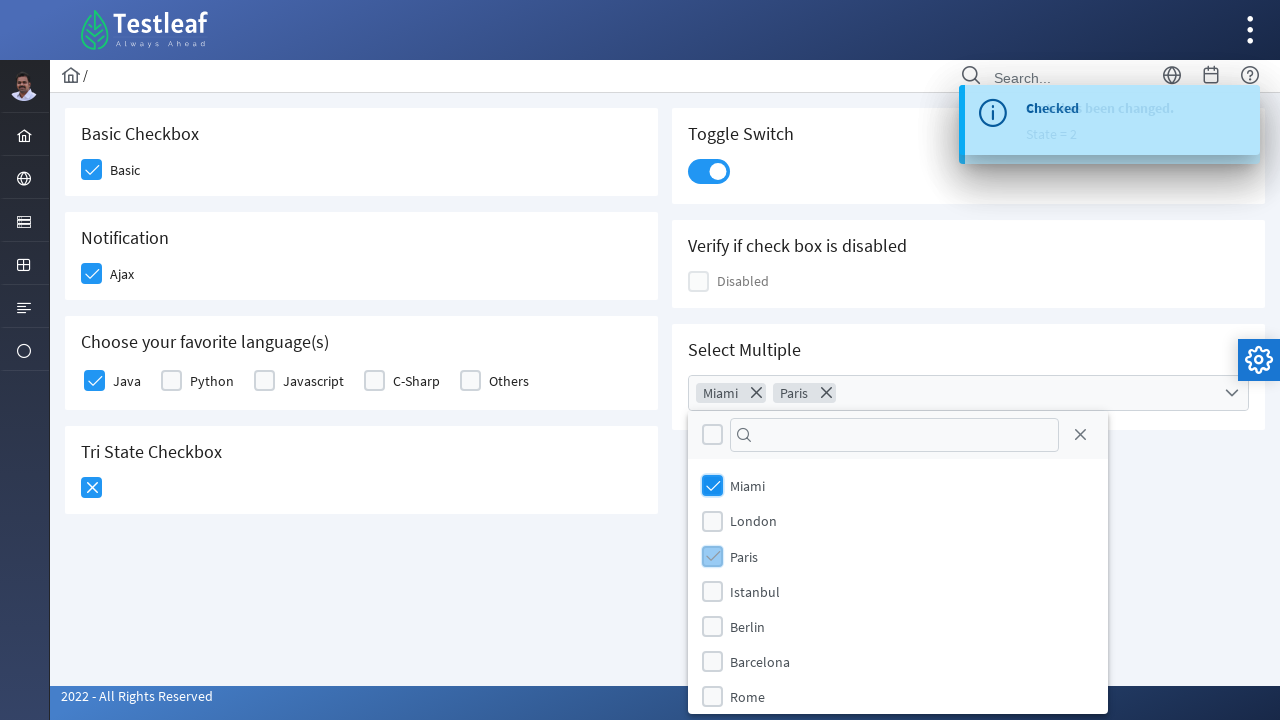

Closed multi-select dropdown menu at (1080, 435) on xpath=//a[@aria-label='Close']
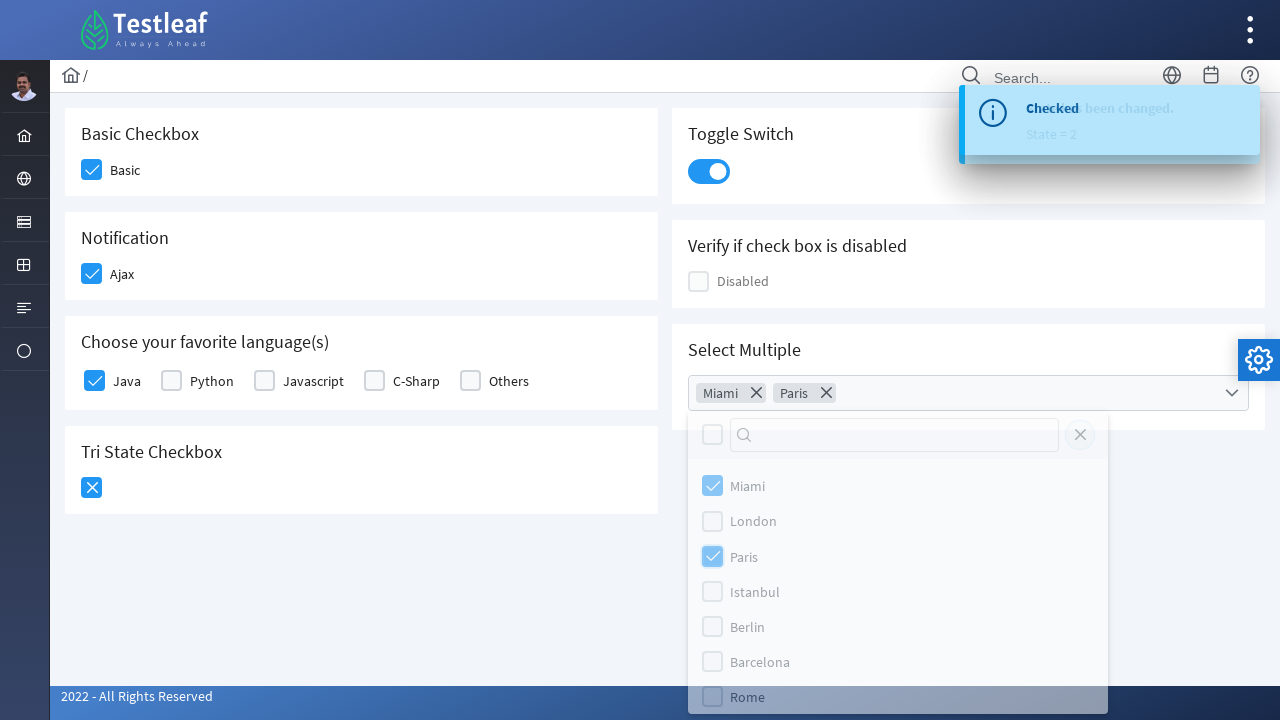

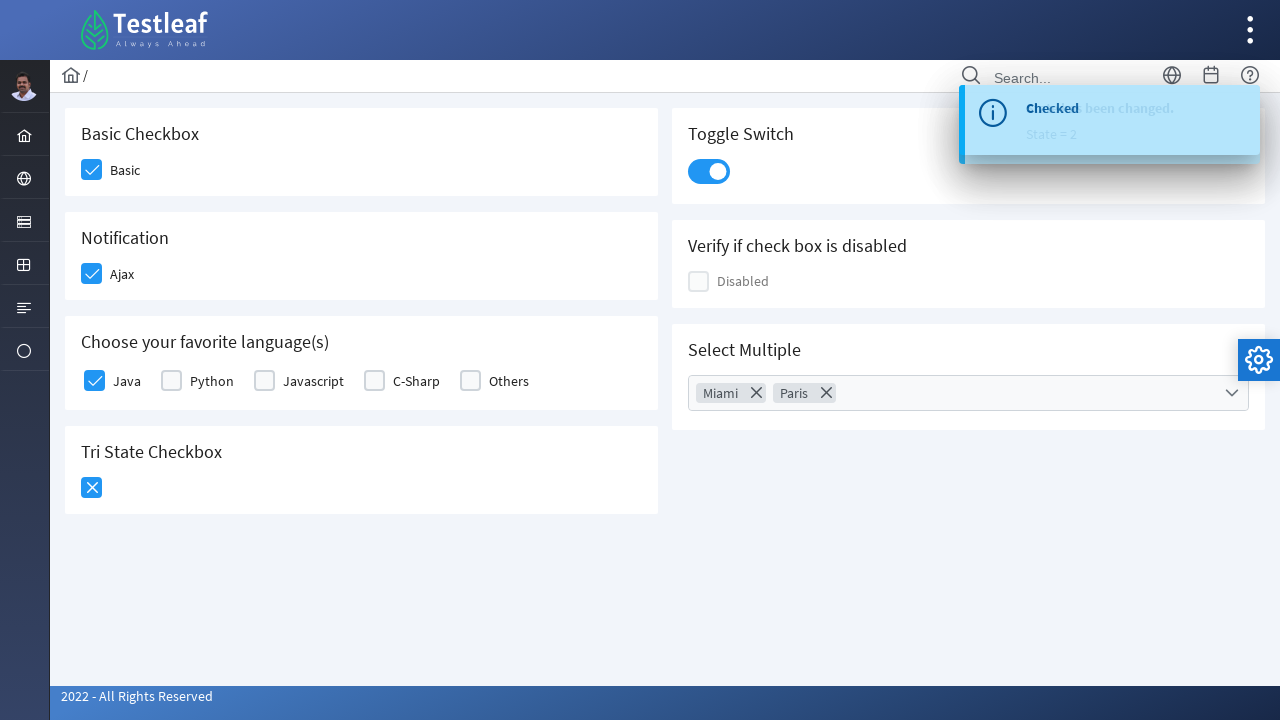